Tests page scrolling functionality by scrolling to the bottom of the page and then scrolling back up, demonstrating JavaScript execution within the browser

Starting URL: https://rahulshettyacademy.com/AutomationPractice

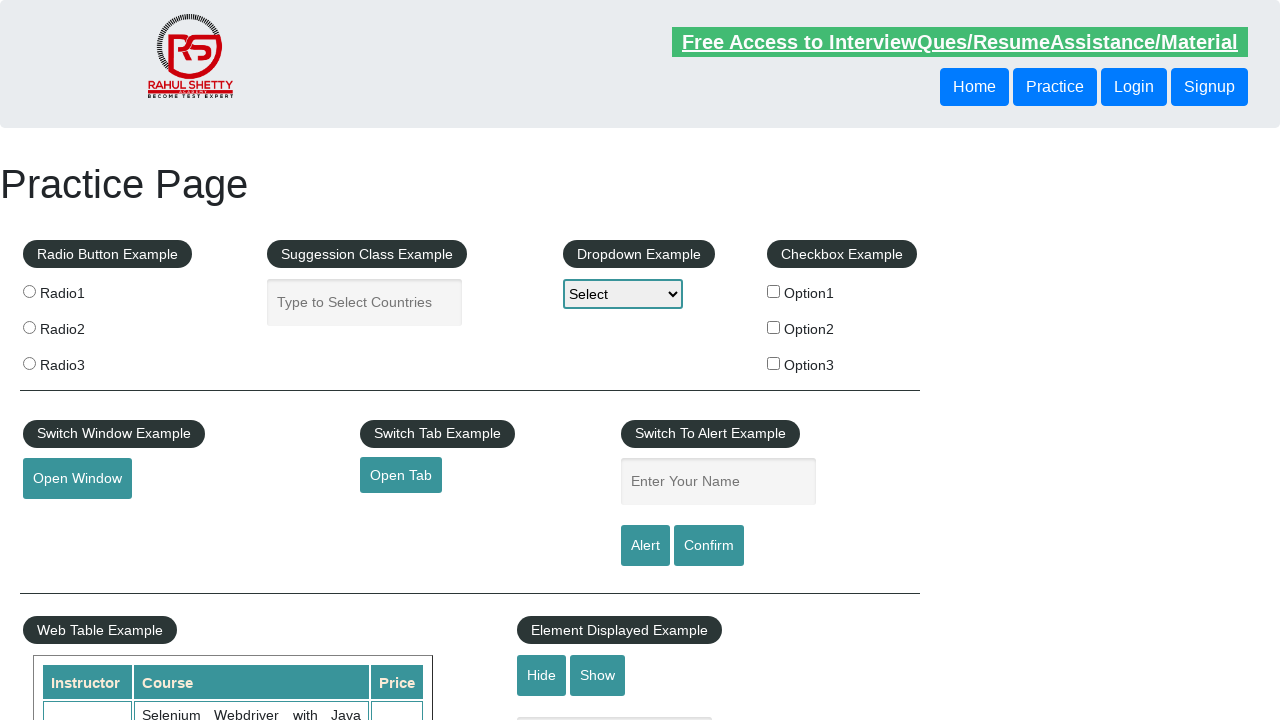

Scrolled to the bottom of the page
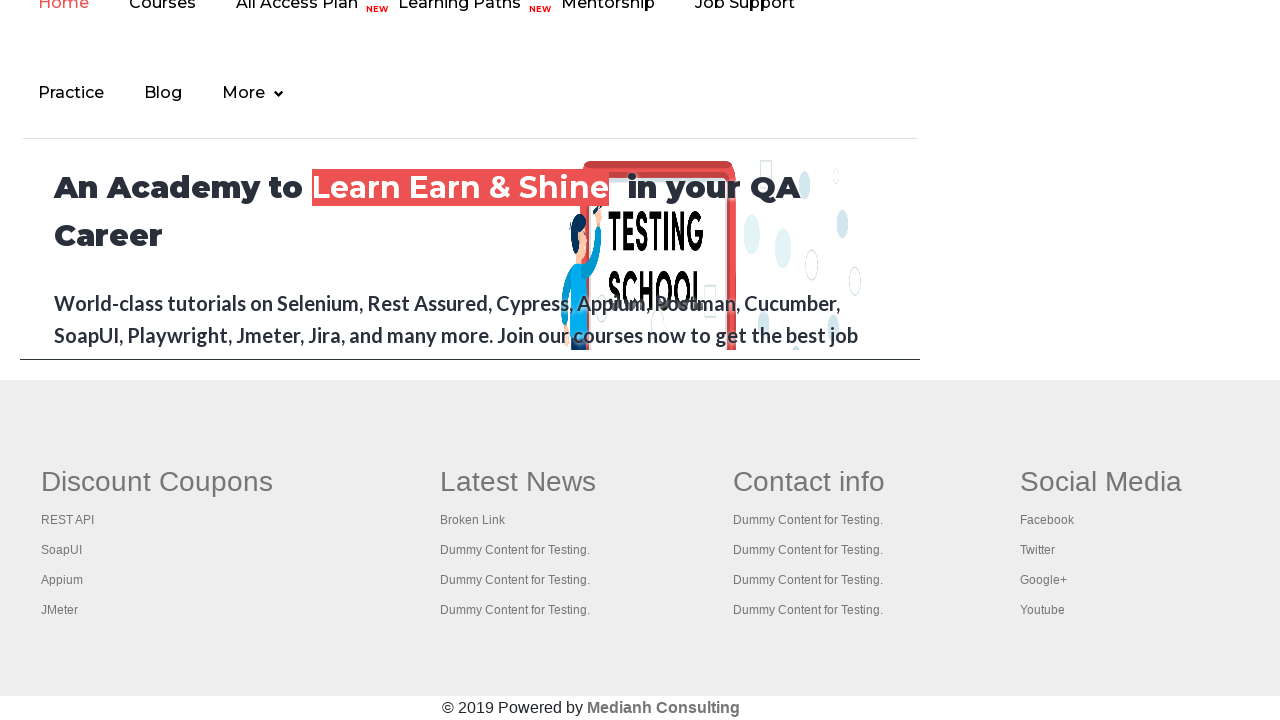

Scrolled back up by 700 pixels
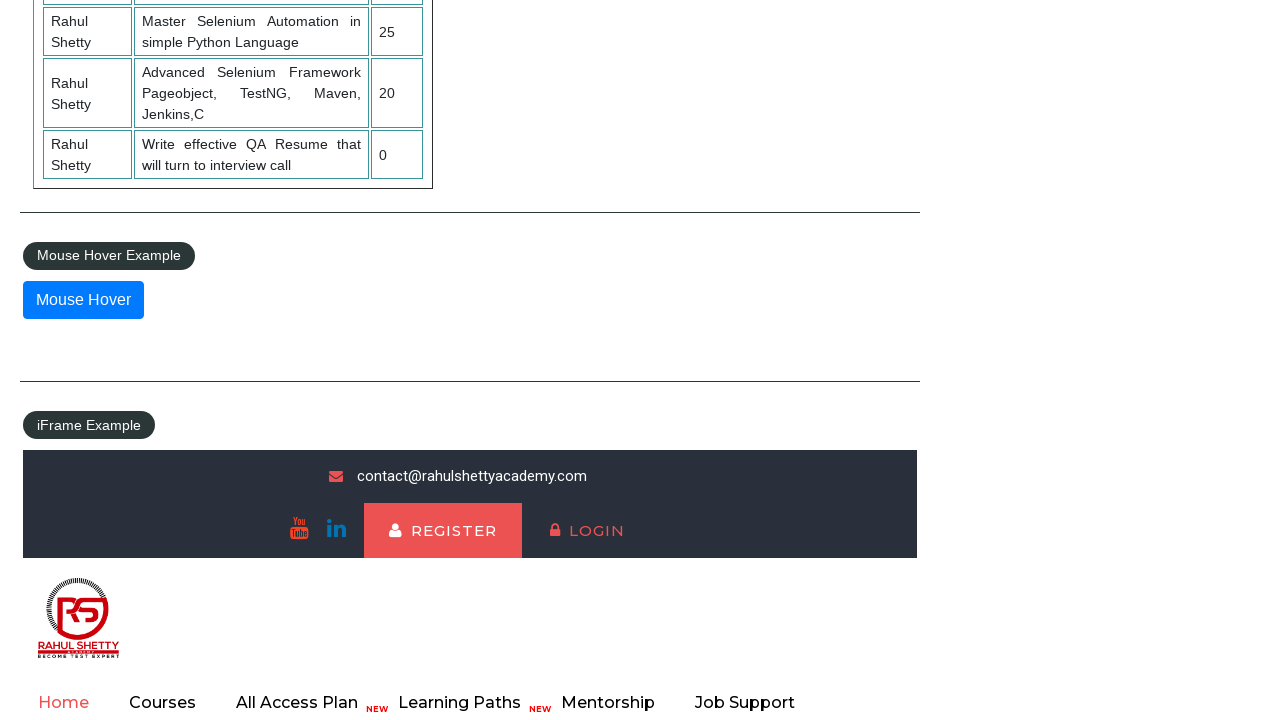

Waited 500ms for scroll to complete
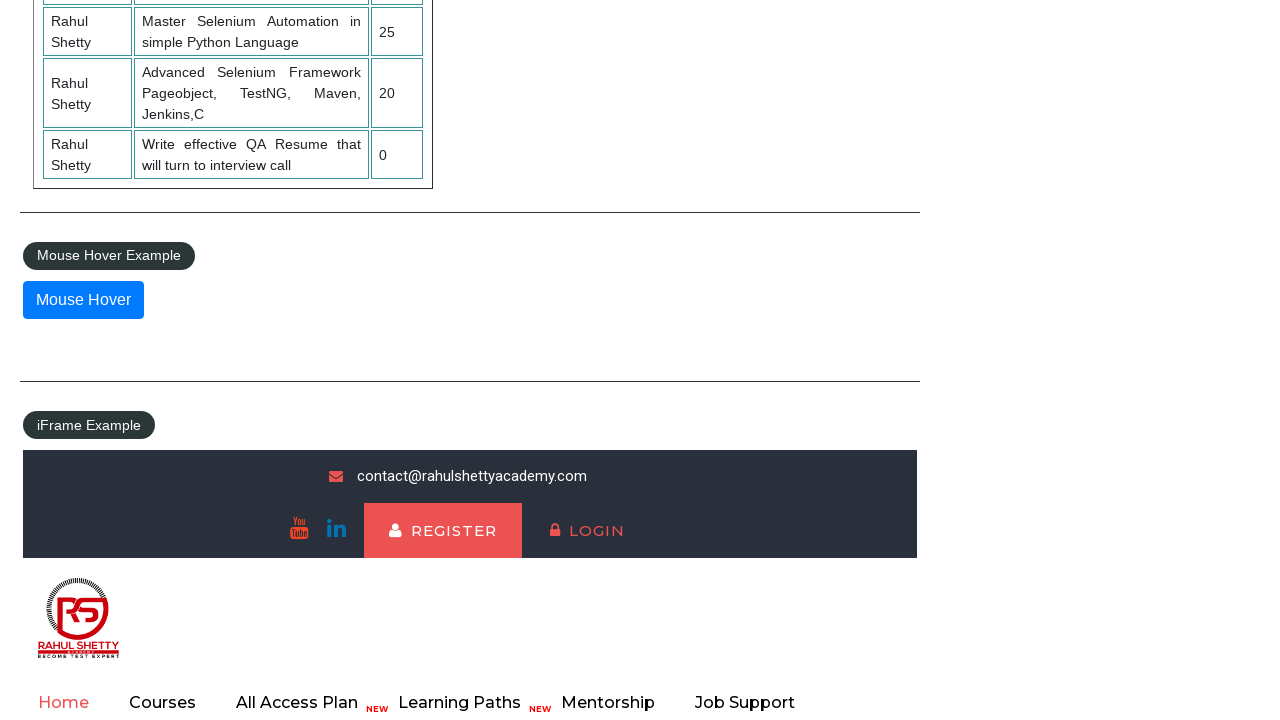

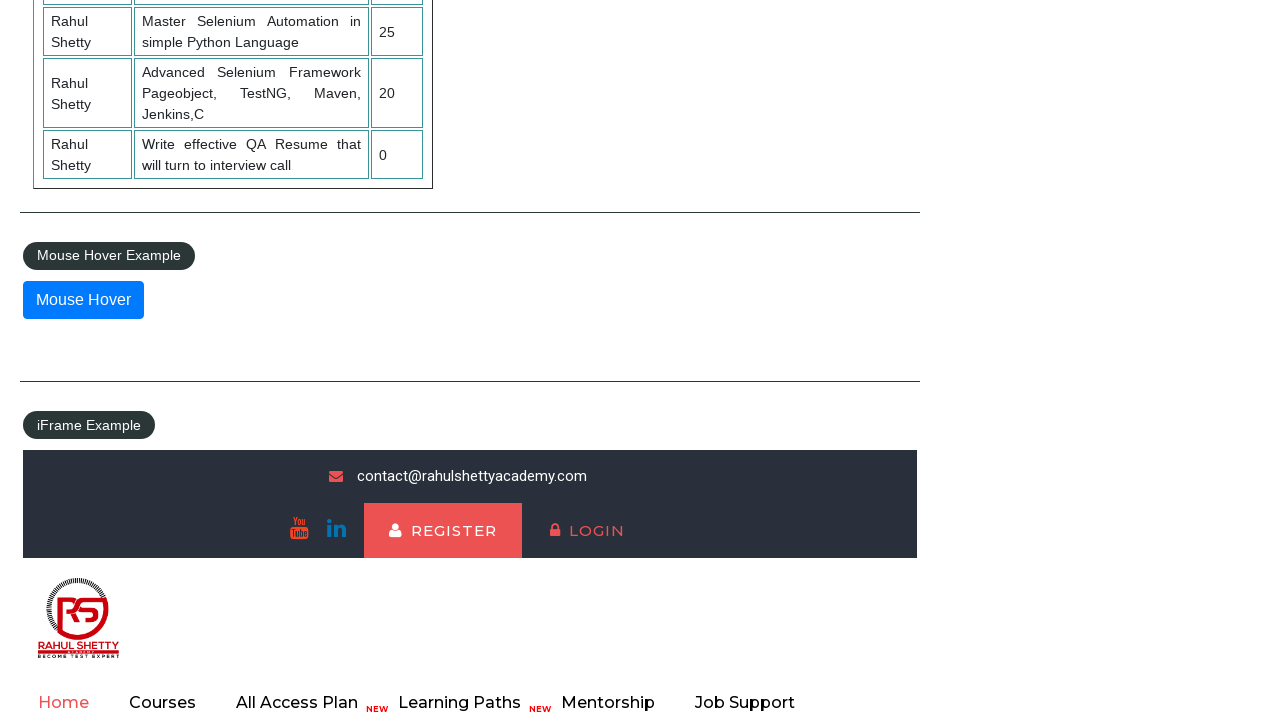